Tests that edits are saved when the input loses focus (blur event)

Starting URL: https://demo.playwright.dev/todomvc

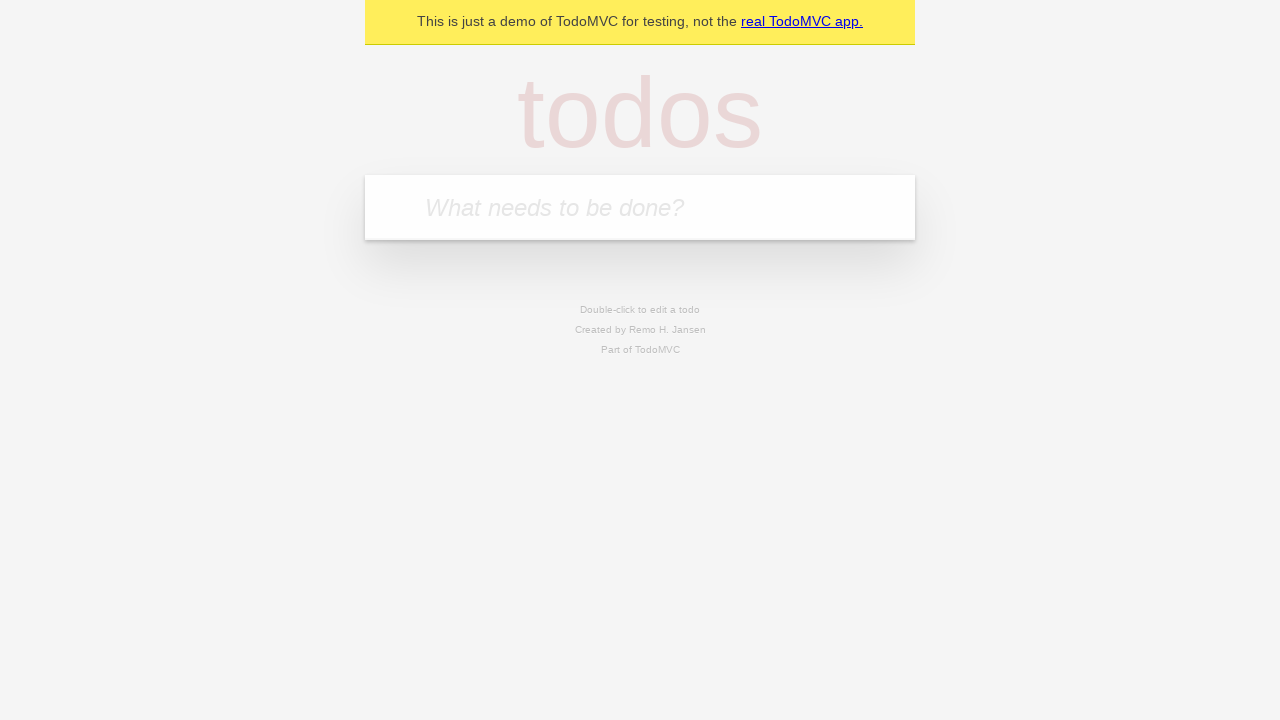

Filled input with first todo: 'buy some cheese' on internal:attr=[placeholder="What needs to be done?"i]
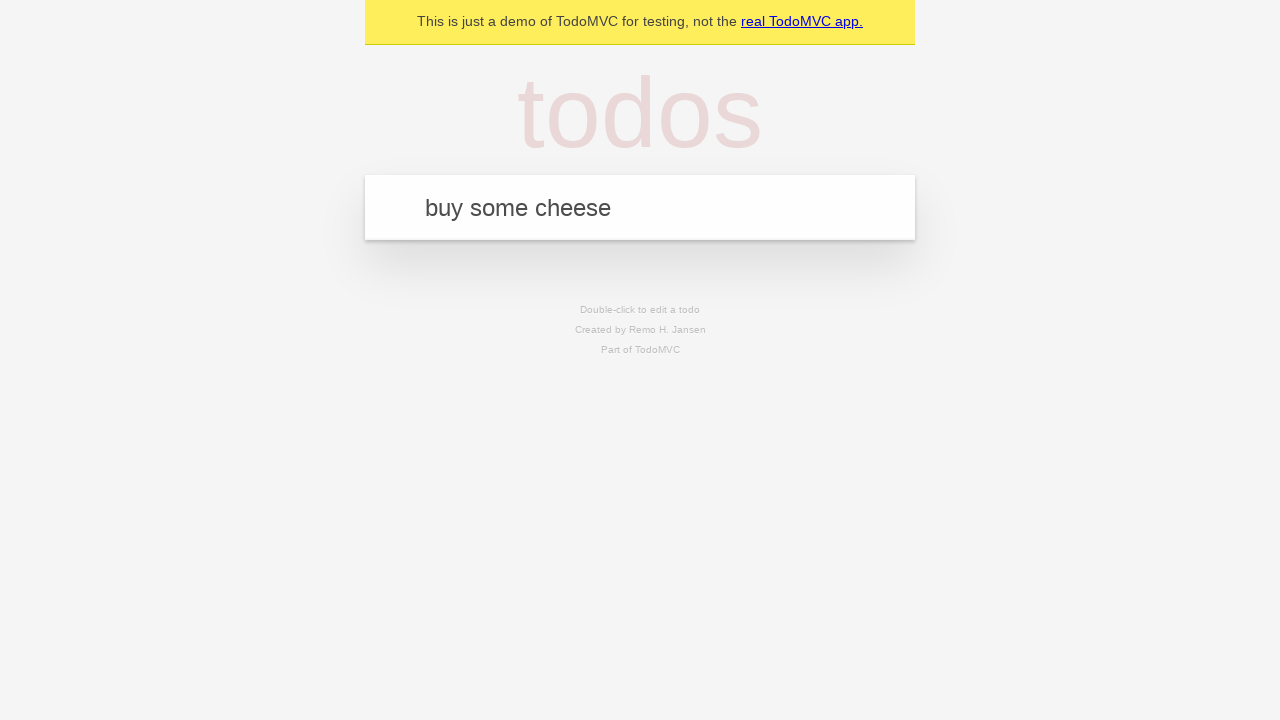

Pressed Enter to add first todo on internal:attr=[placeholder="What needs to be done?"i]
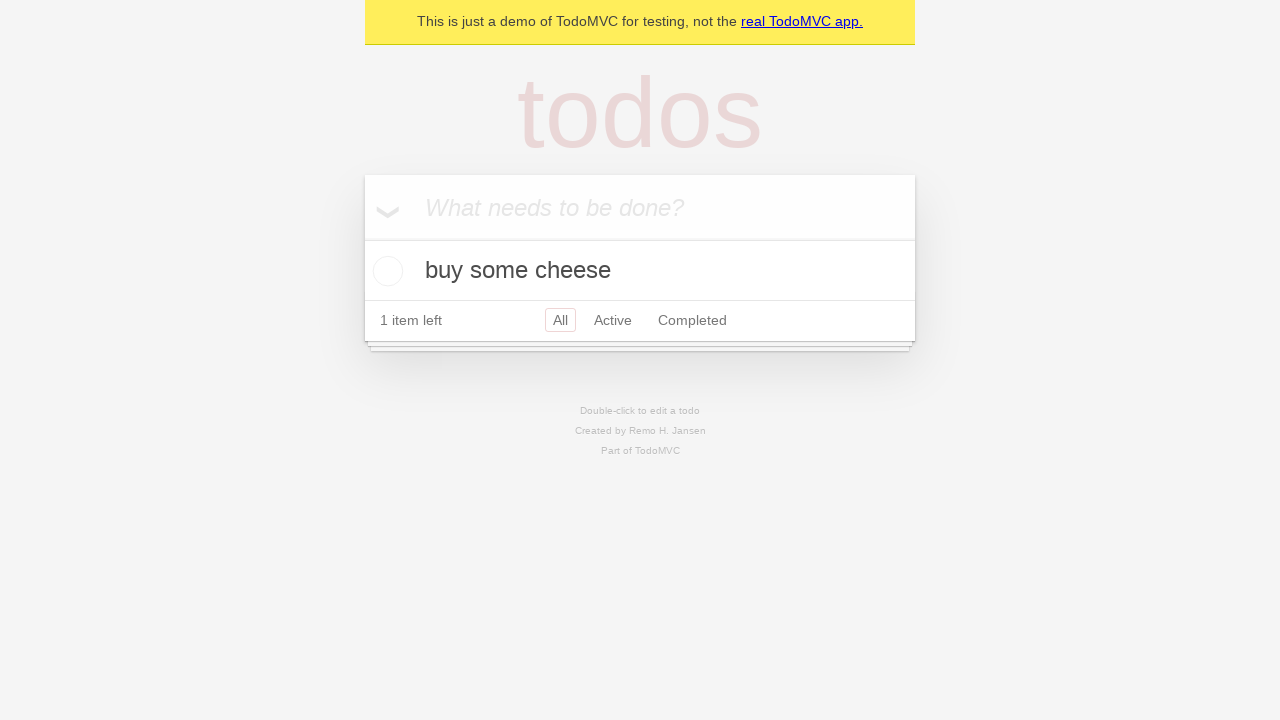

Filled input with second todo: 'feed the cat' on internal:attr=[placeholder="What needs to be done?"i]
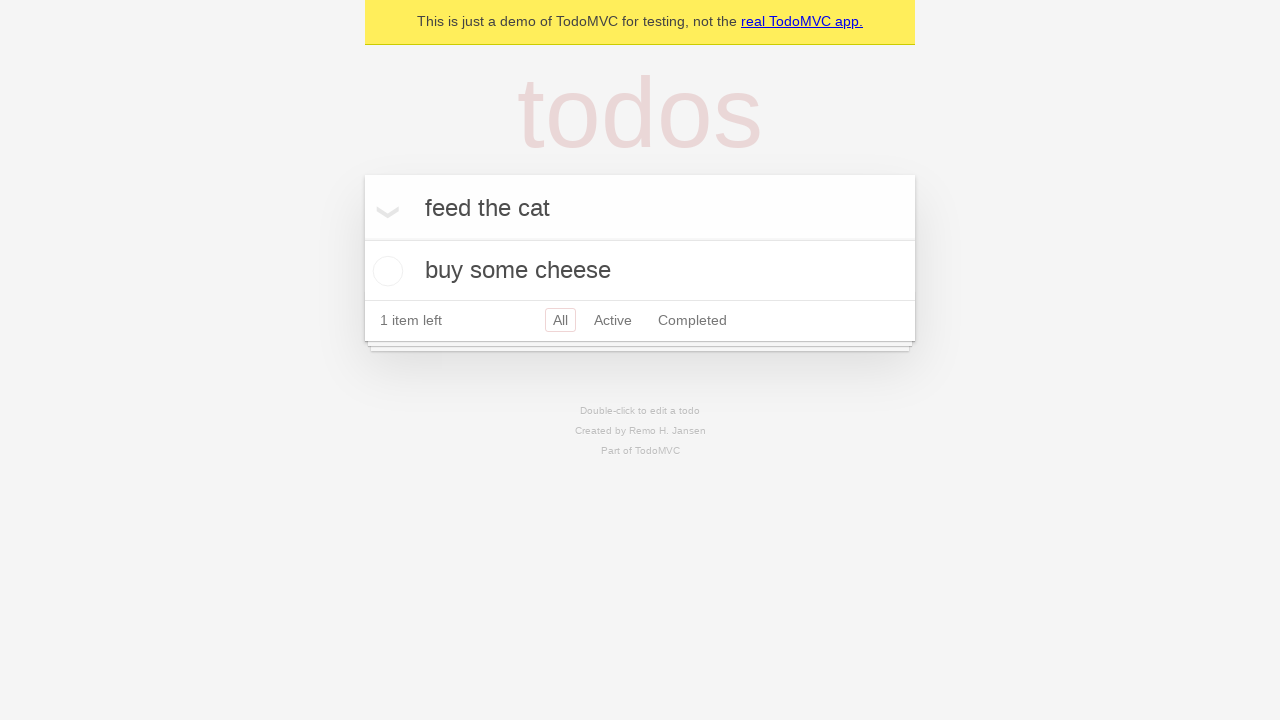

Pressed Enter to add second todo on internal:attr=[placeholder="What needs to be done?"i]
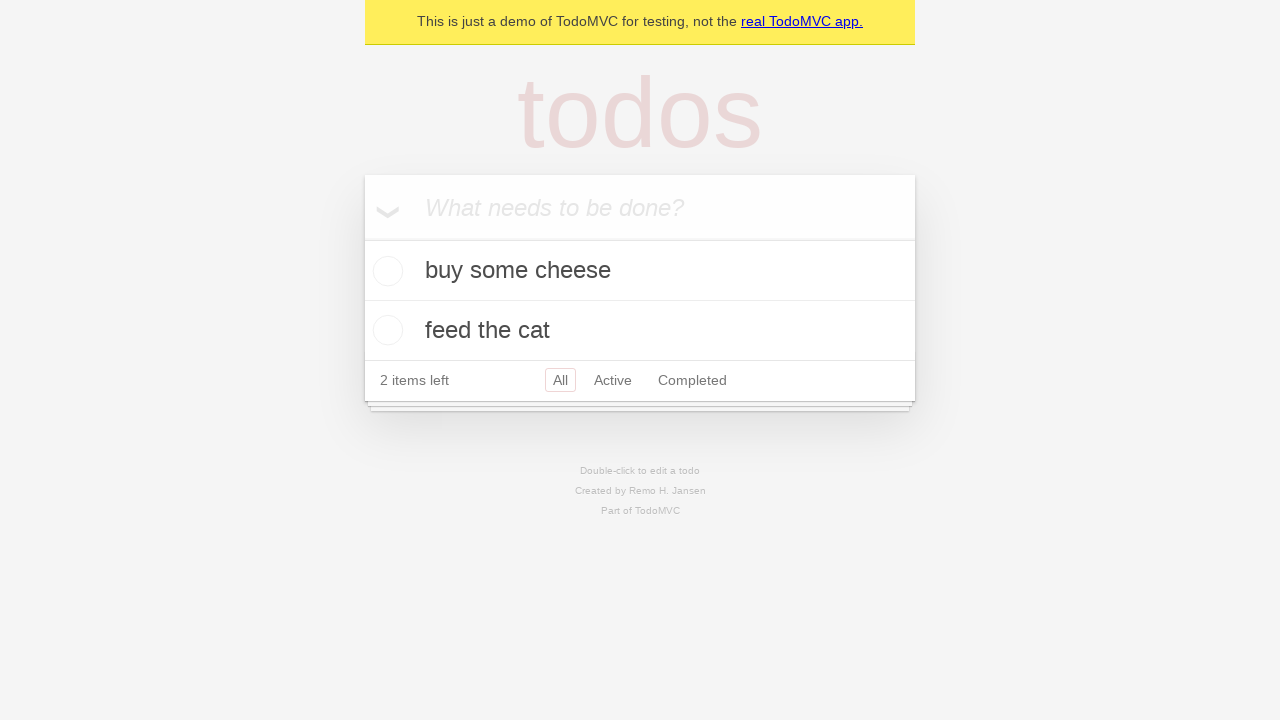

Filled input with third todo: 'book a doctors appointment' on internal:attr=[placeholder="What needs to be done?"i]
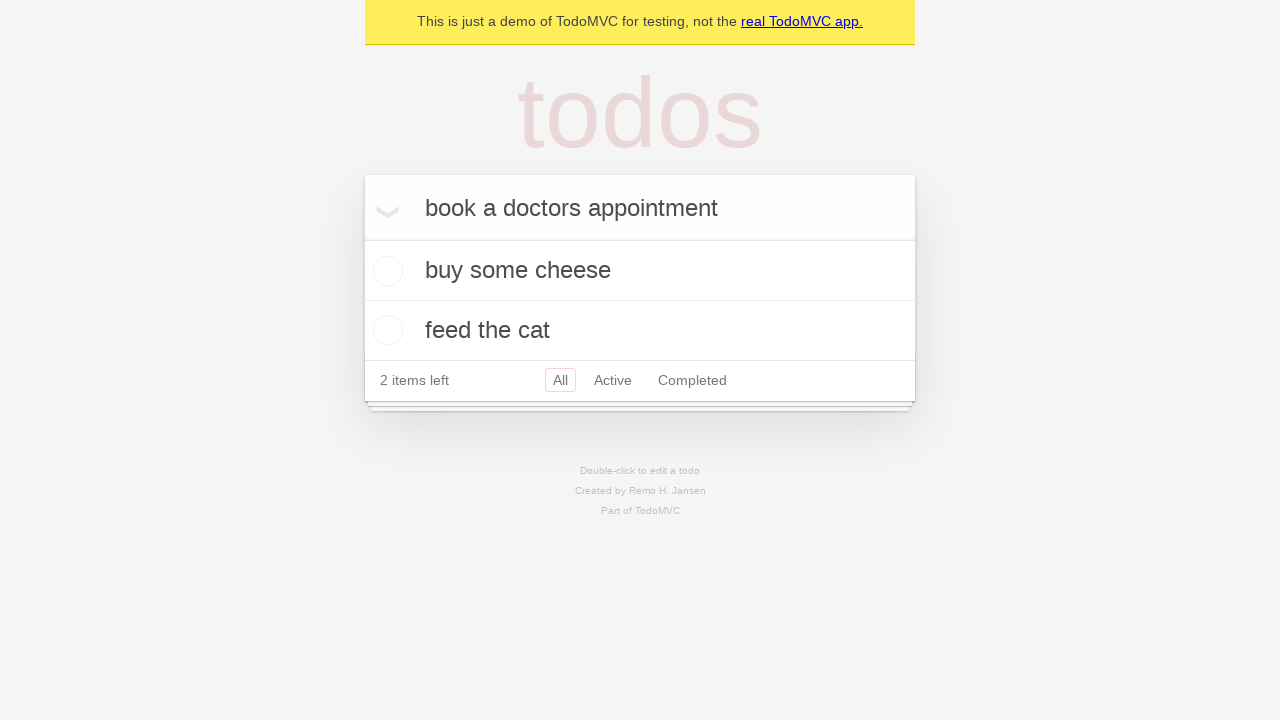

Pressed Enter to add third todo on internal:attr=[placeholder="What needs to be done?"i]
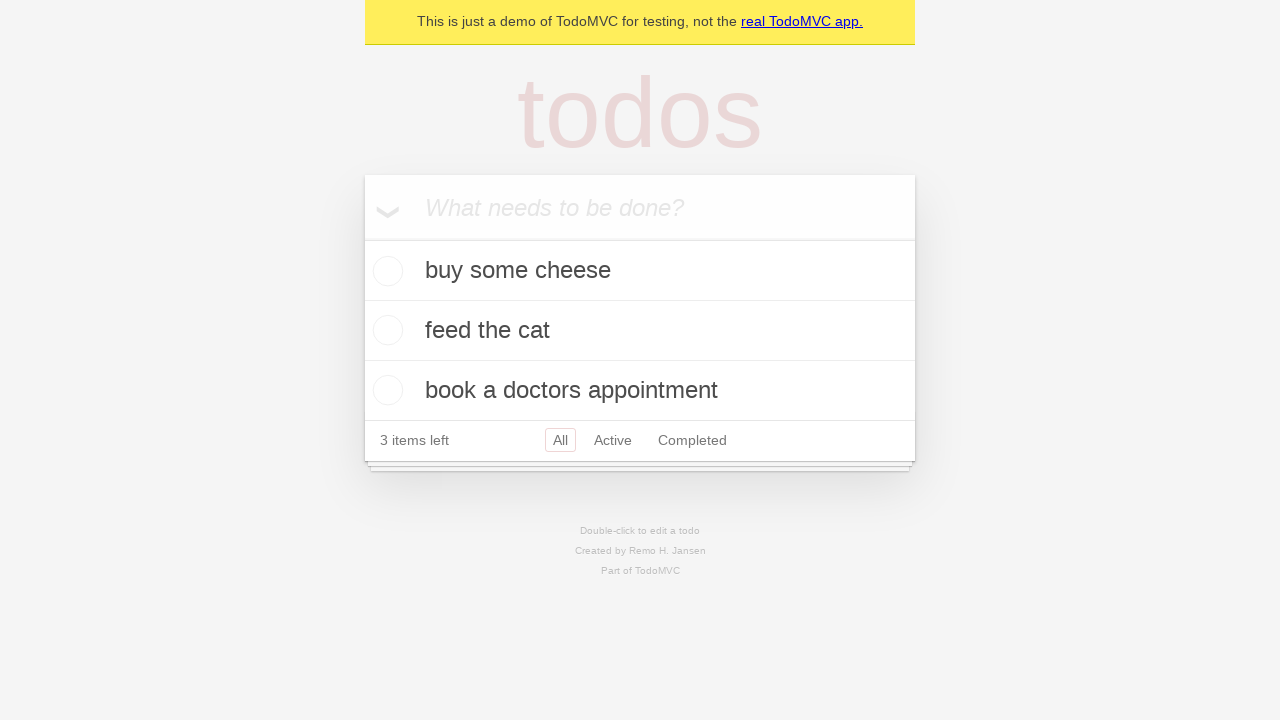

Double-clicked second todo item to enter edit mode at (640, 331) on internal:testid=[data-testid="todo-item"s] >> nth=1
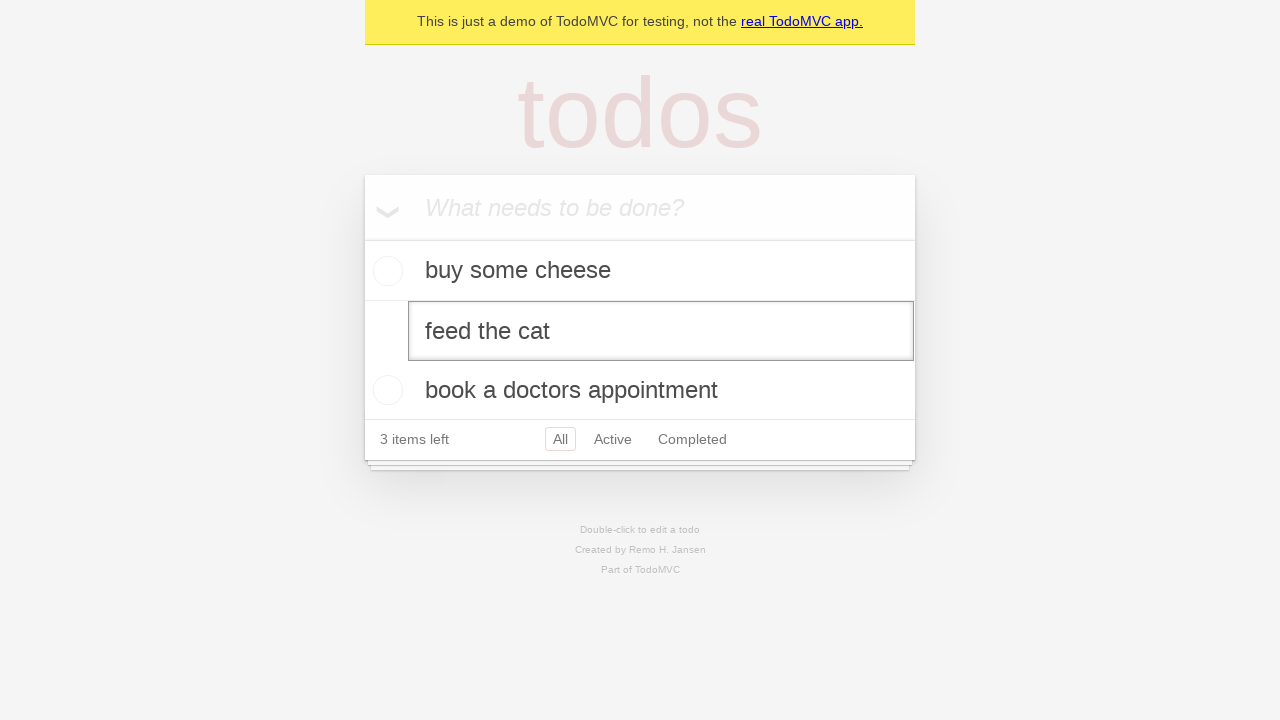

Filled edit textbox with new text: 'buy some sausages' on internal:testid=[data-testid="todo-item"s] >> nth=1 >> internal:role=textbox[nam
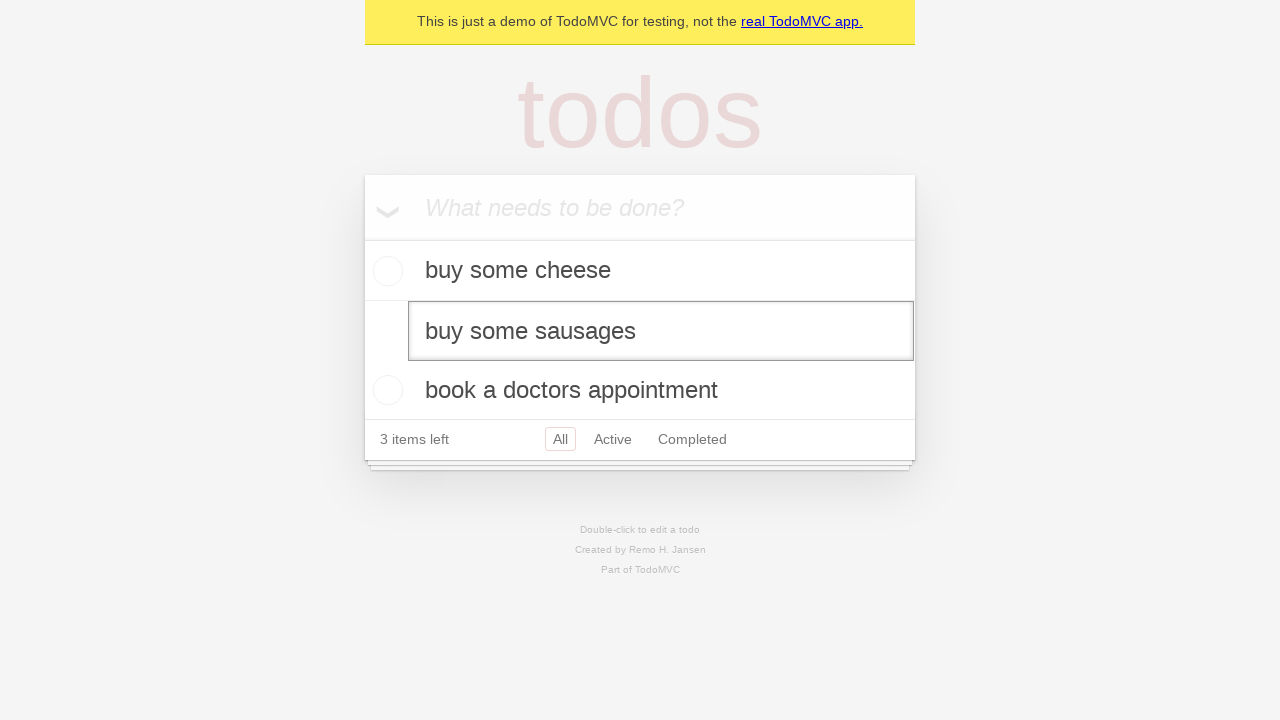

Dispatched blur event on edit textbox to save changes
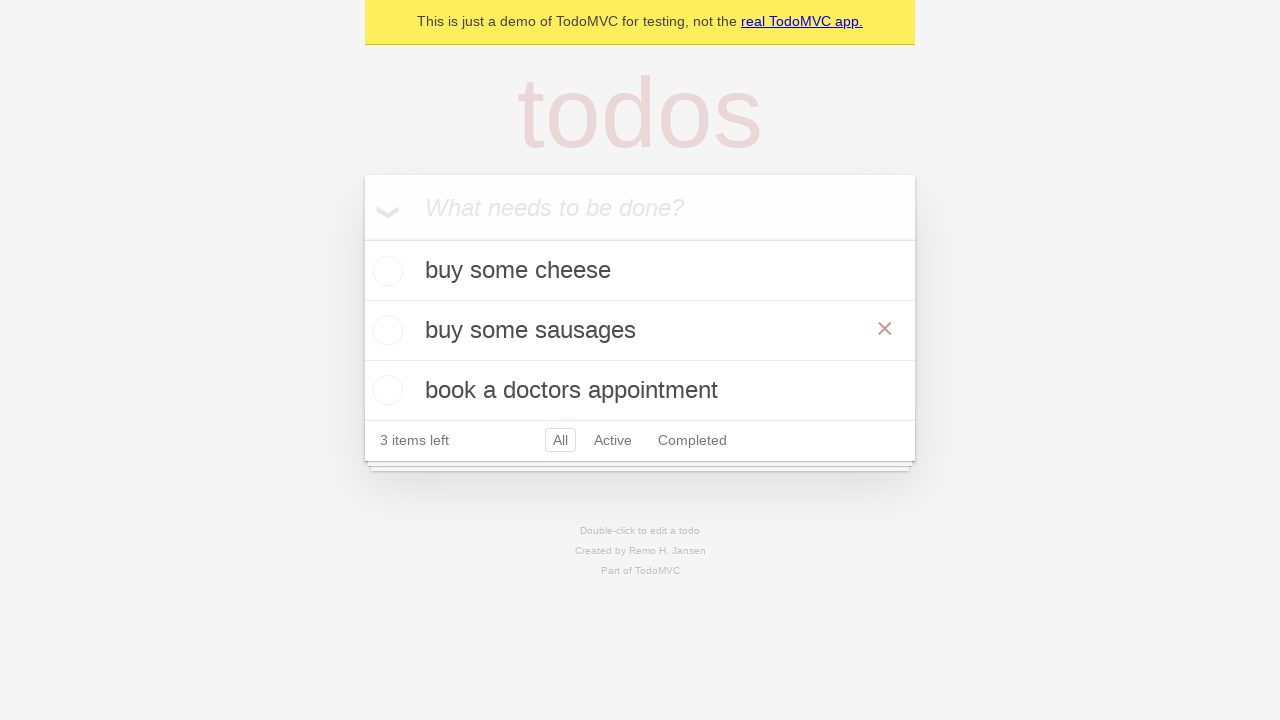

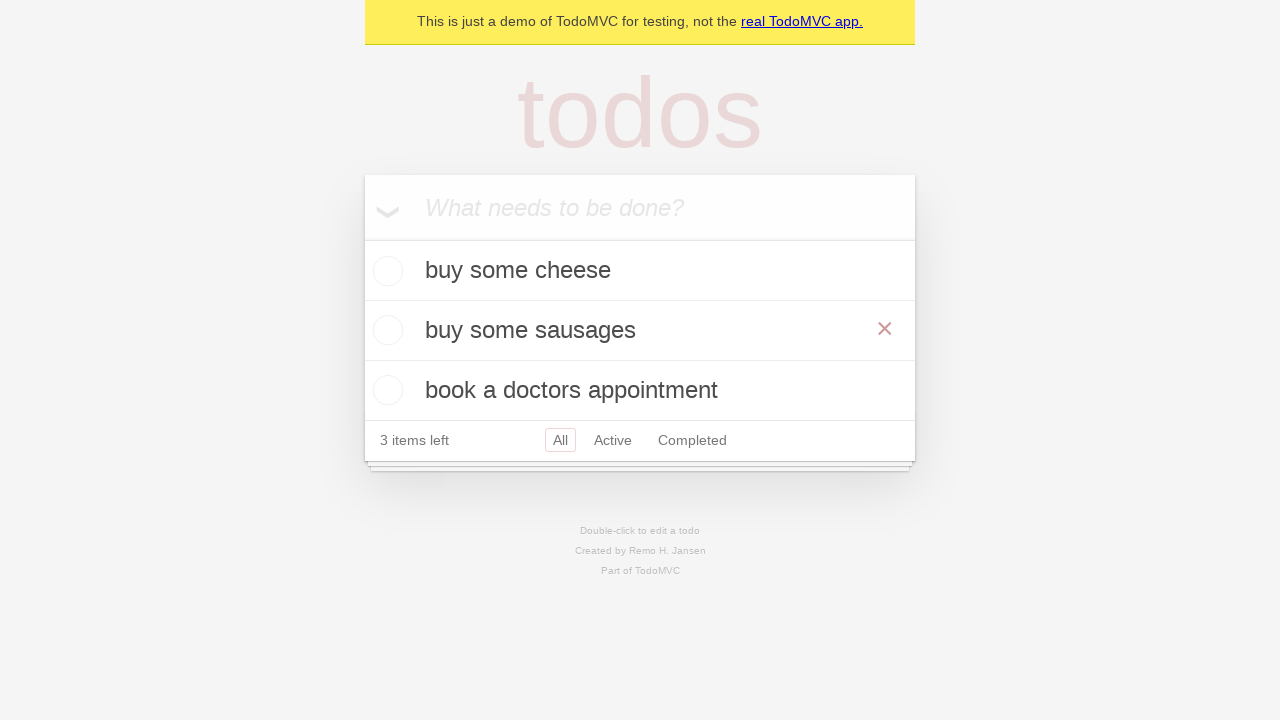